Tests right-click functionality on a button element and verifies the success message appears

Starting URL: https://demoqa.com/buttons

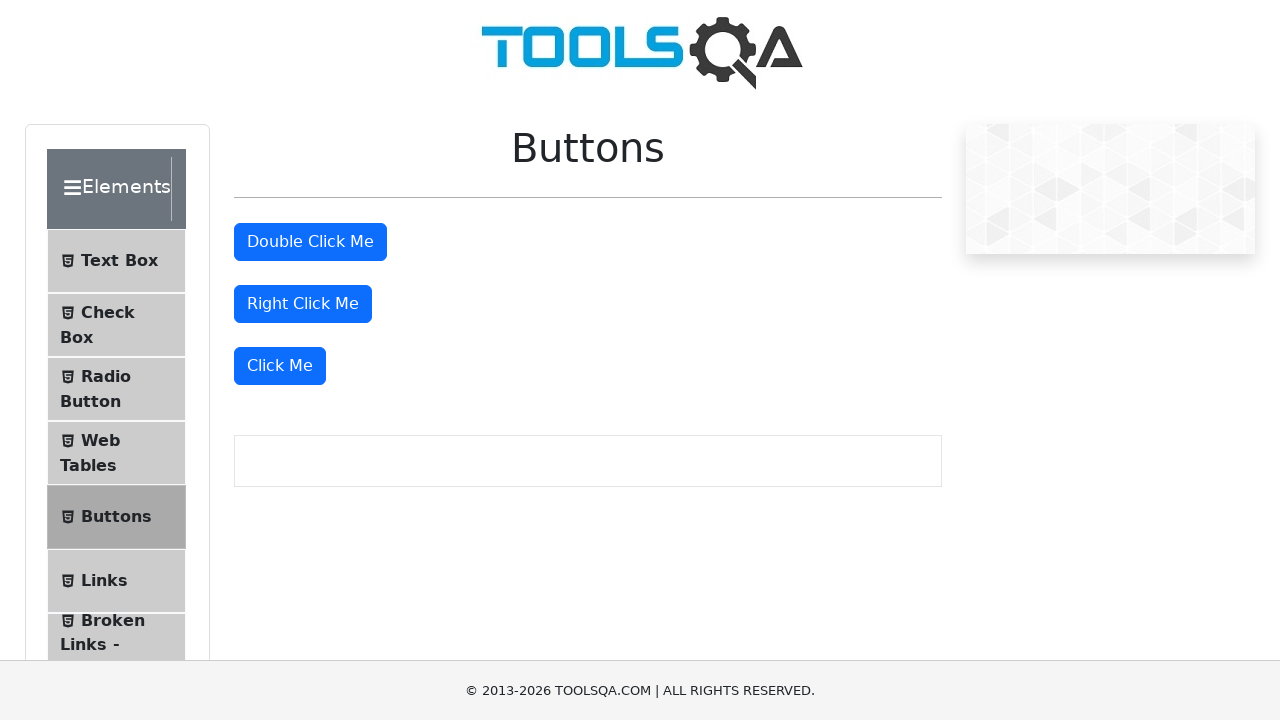

Located the right-click button element
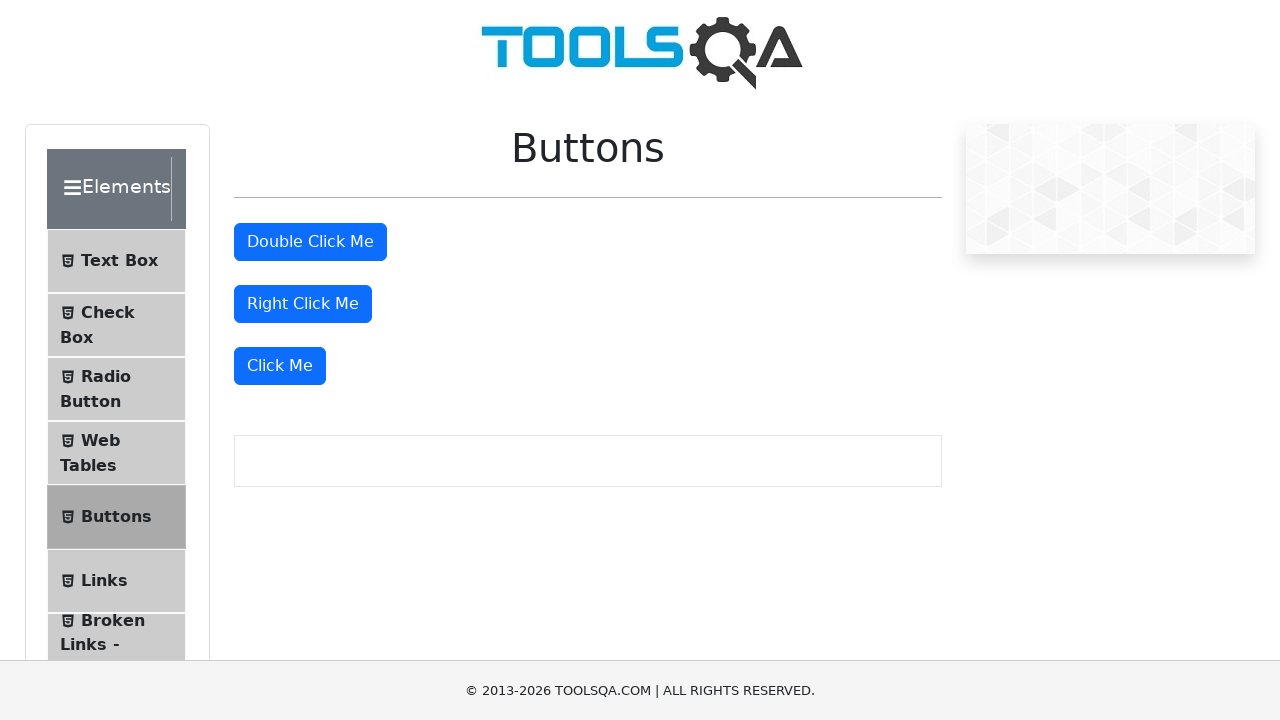

Performed right-click action on the button at (303, 304) on #rightClickBtn
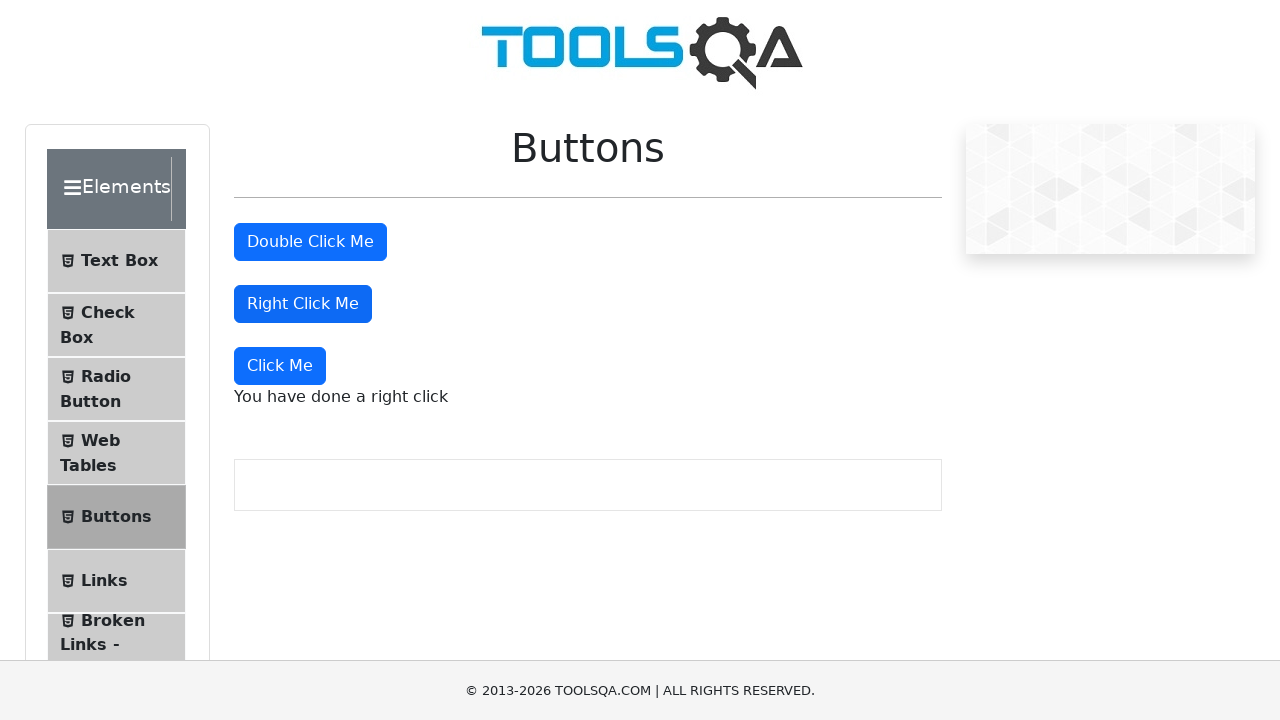

Verified the right-click success message appeared
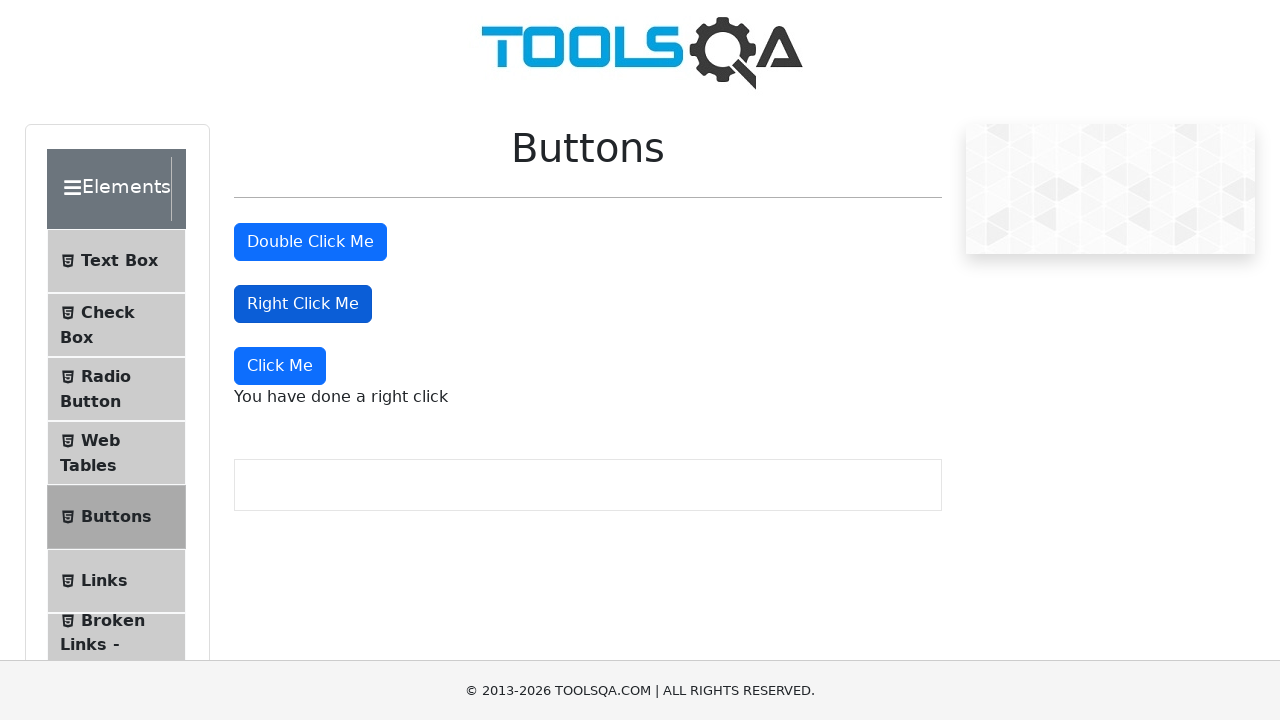

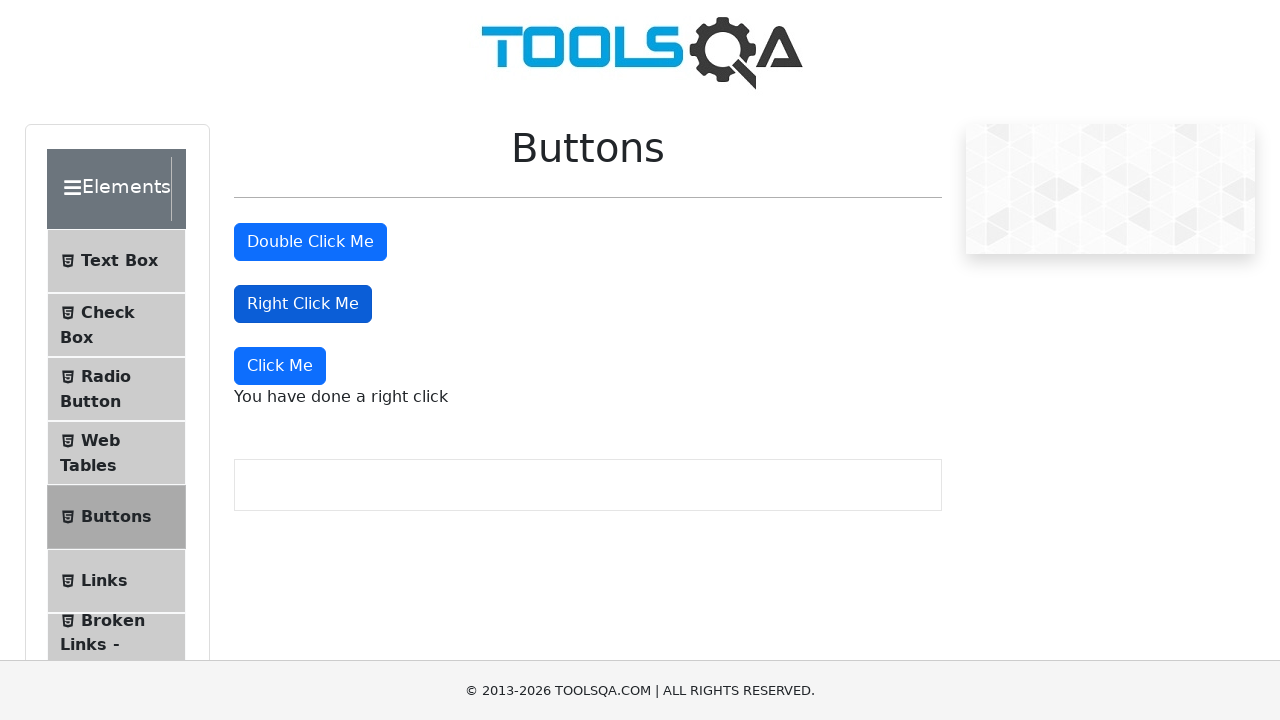